Tests the Add/Remove elements functionality by clicking the Add Element button, verifying the Remove button appears, clicking Remove, and verifying the page heading is still visible

Starting URL: https://testotomasyonu.com/addremove/

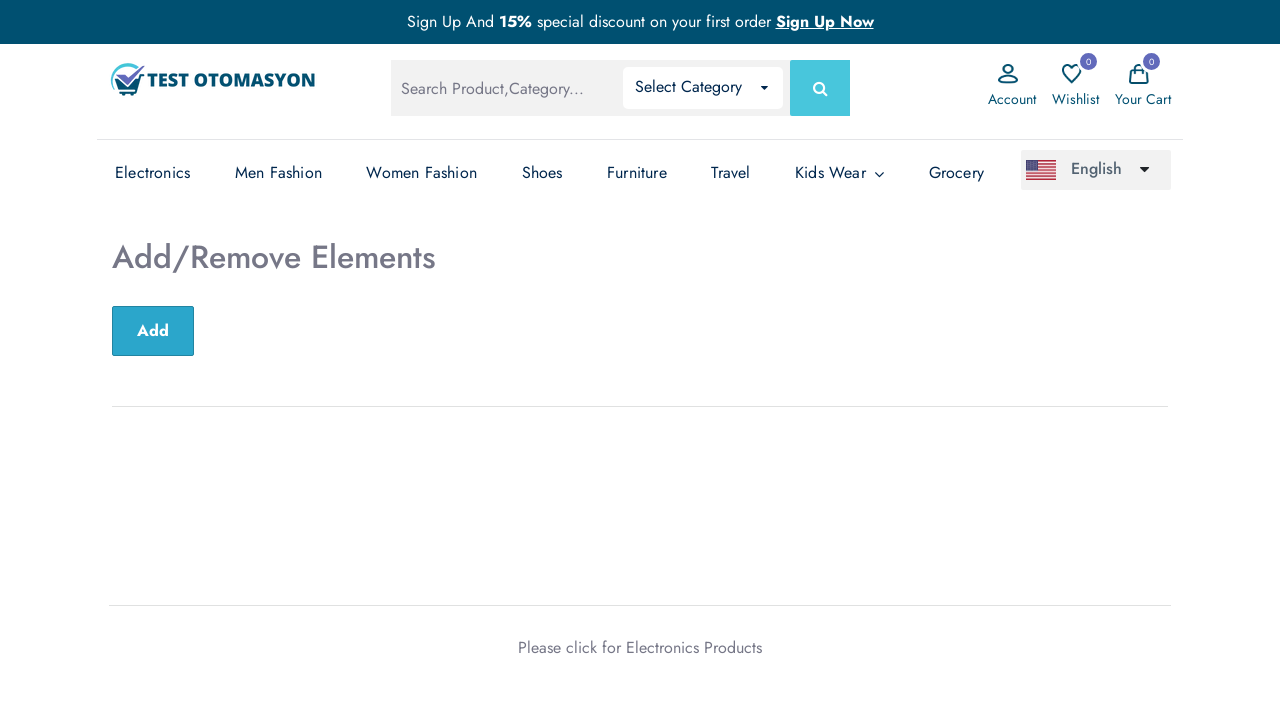

Clicked Add Element button at (153, 331) on xpath=//*[@id='sub-btn']
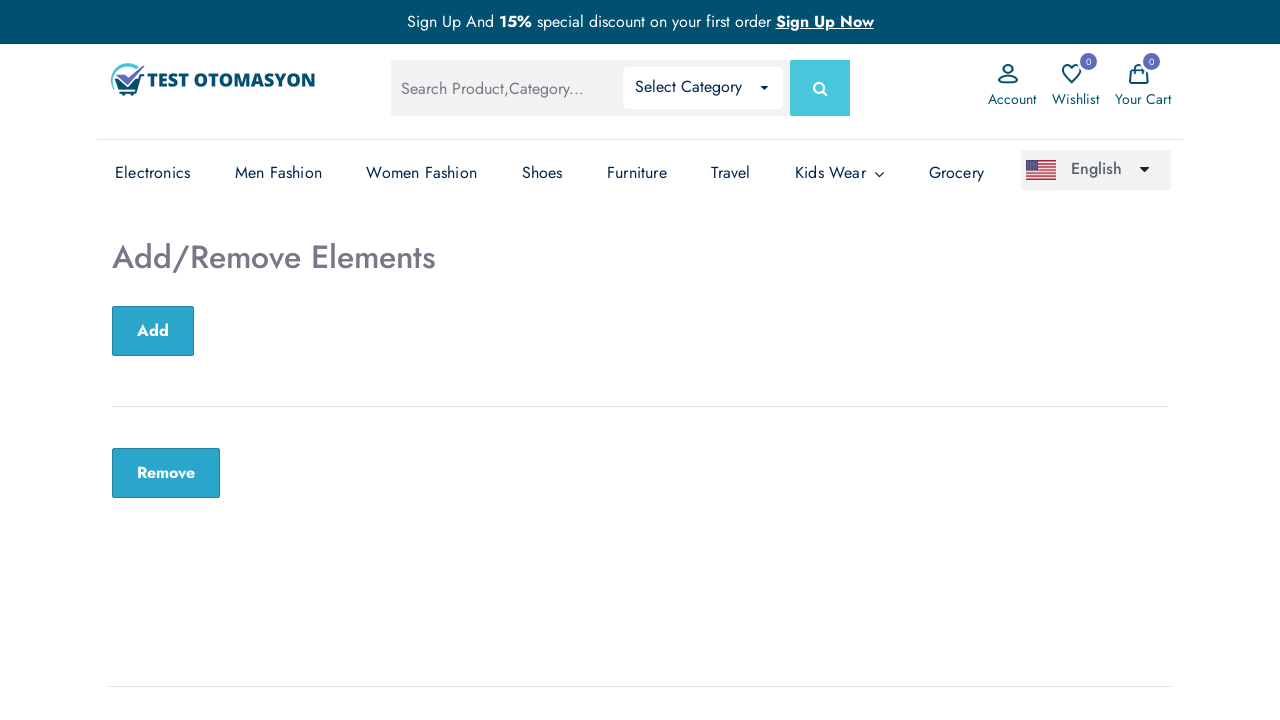

Remove button appeared and is visible
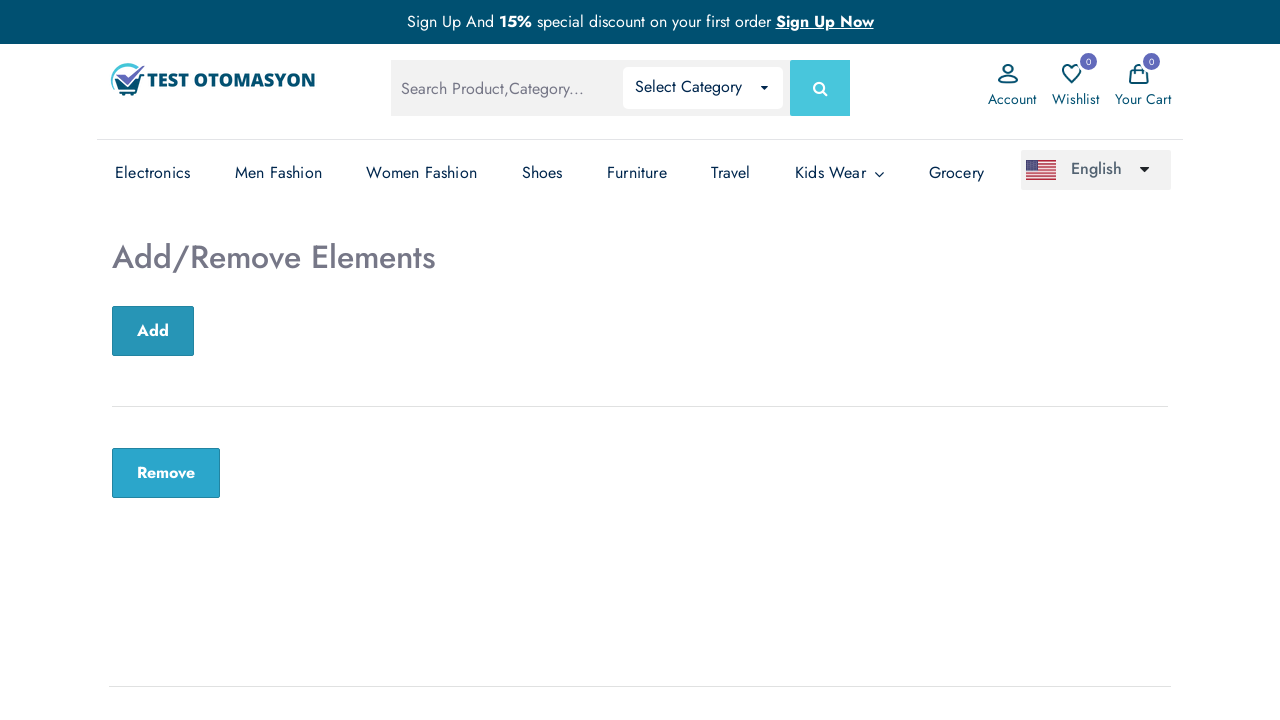

Clicked Remove button at (166, 473) on xpath=//*[@*='remove-btn']
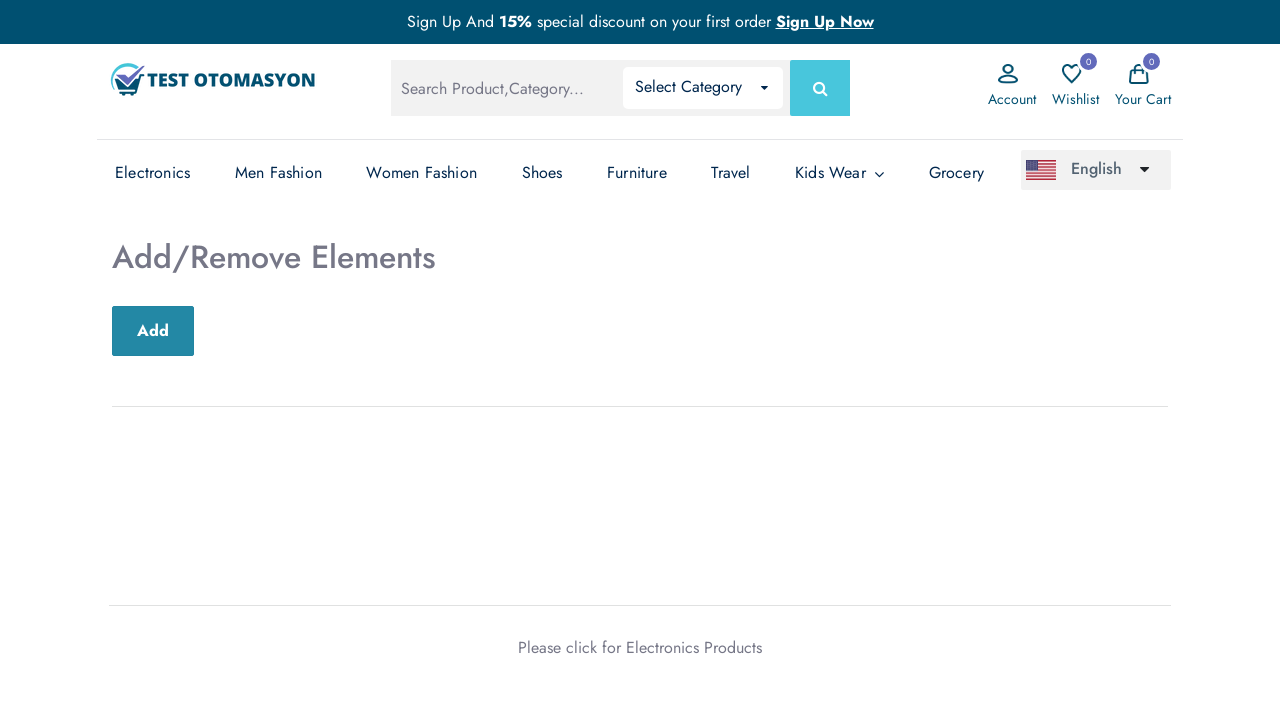

Add/Remove Elements heading verified as visible
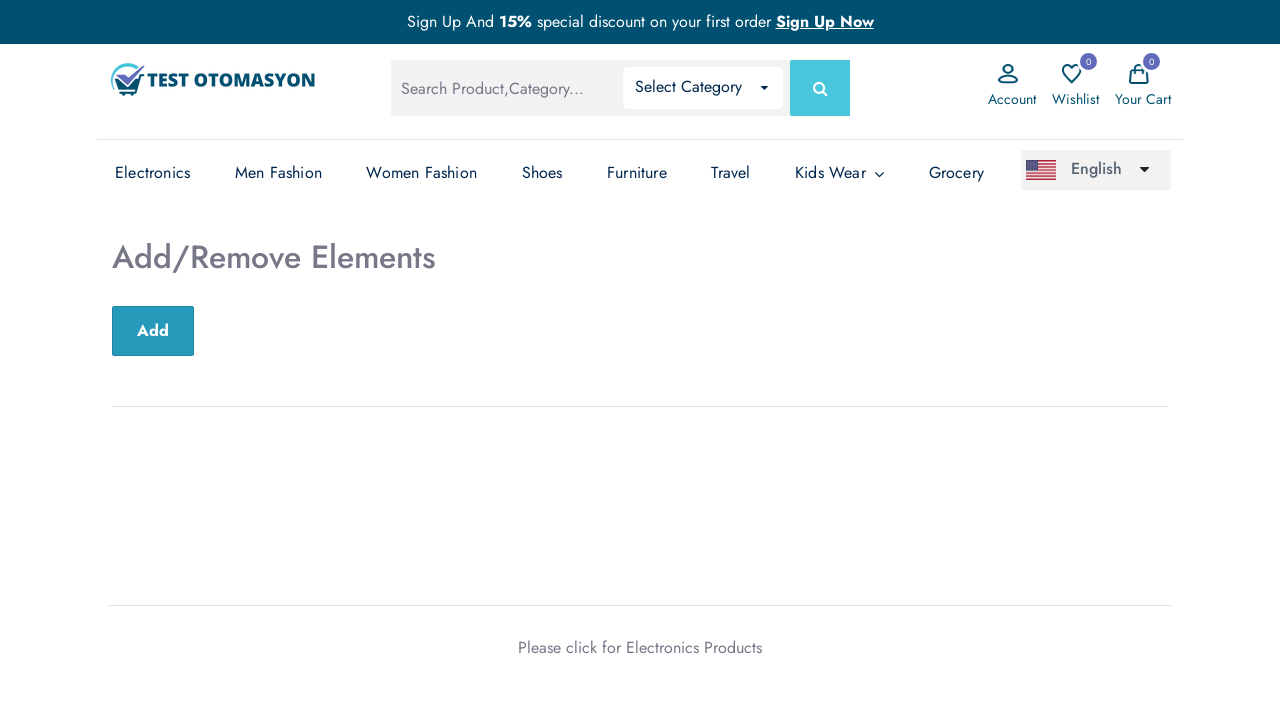

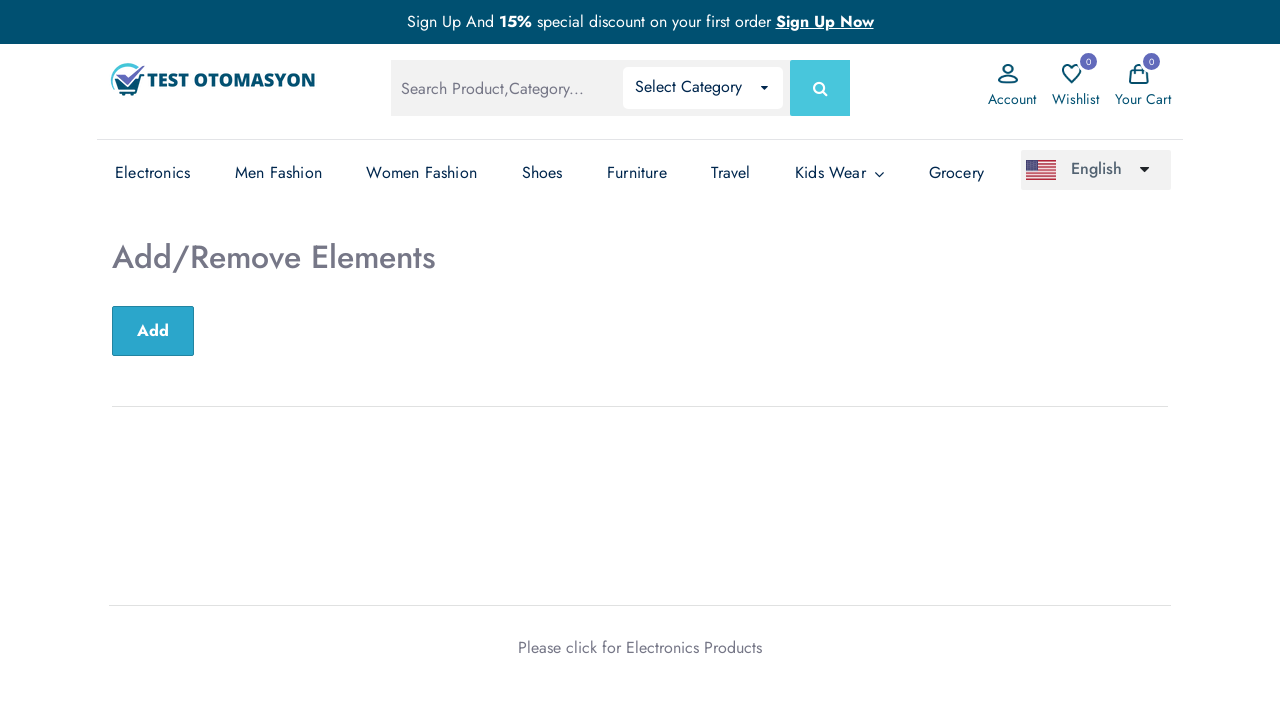